Tests window handling by clicking a link to open a new window, verifying content in both windows, and switching between them

Starting URL: https://the-internet.herokuapp.com/windows

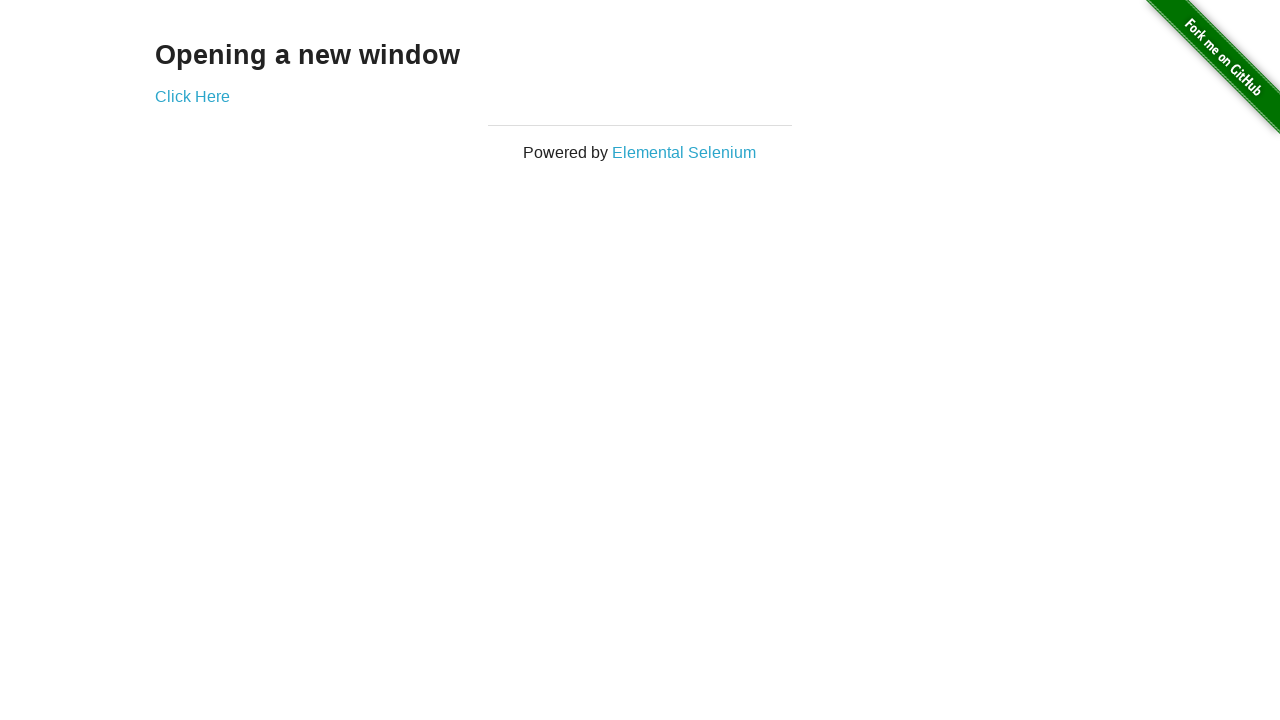

Located h3 element with text 'Opening a new window'
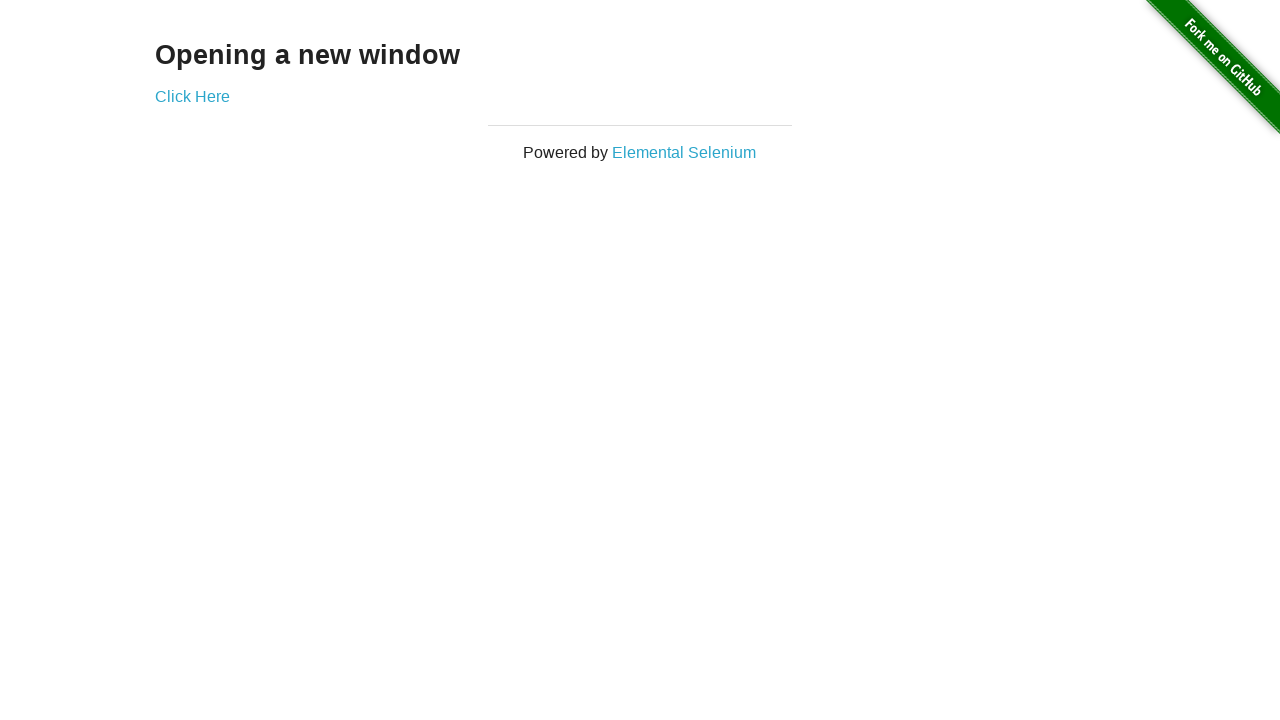

Verified h3 text content is 'Opening a new window'
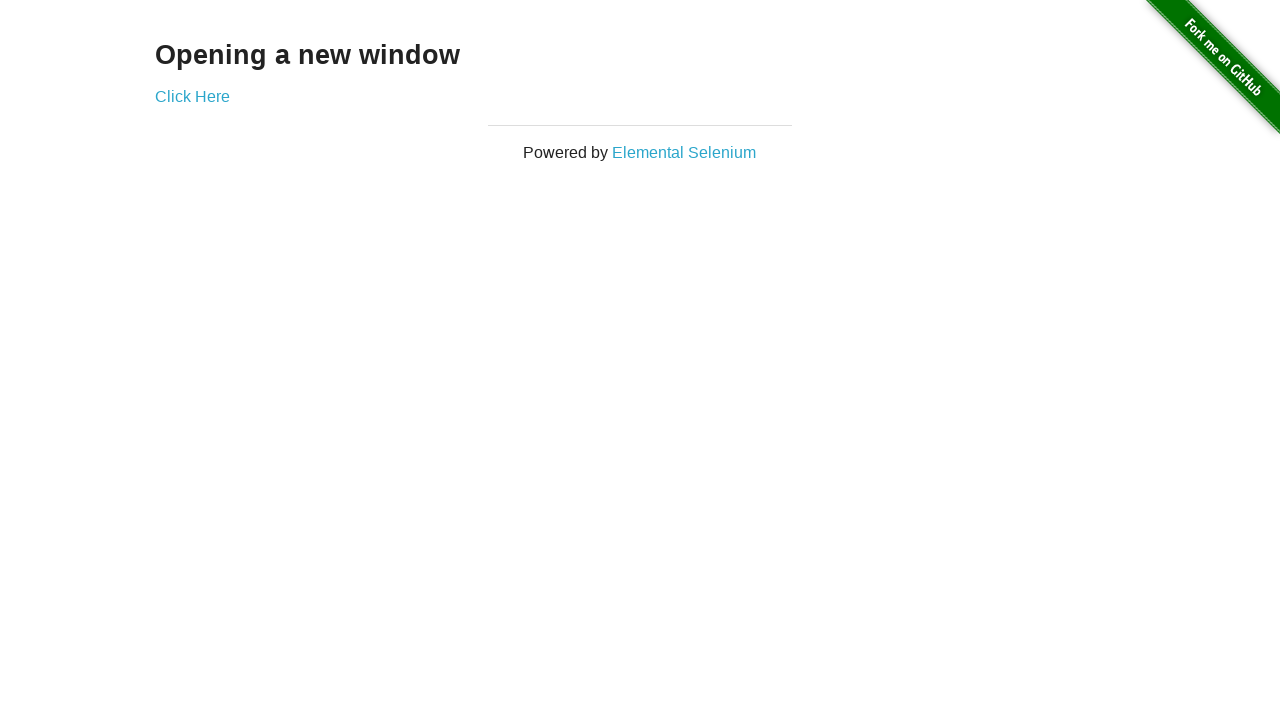

Verified first page title is 'The Internet'
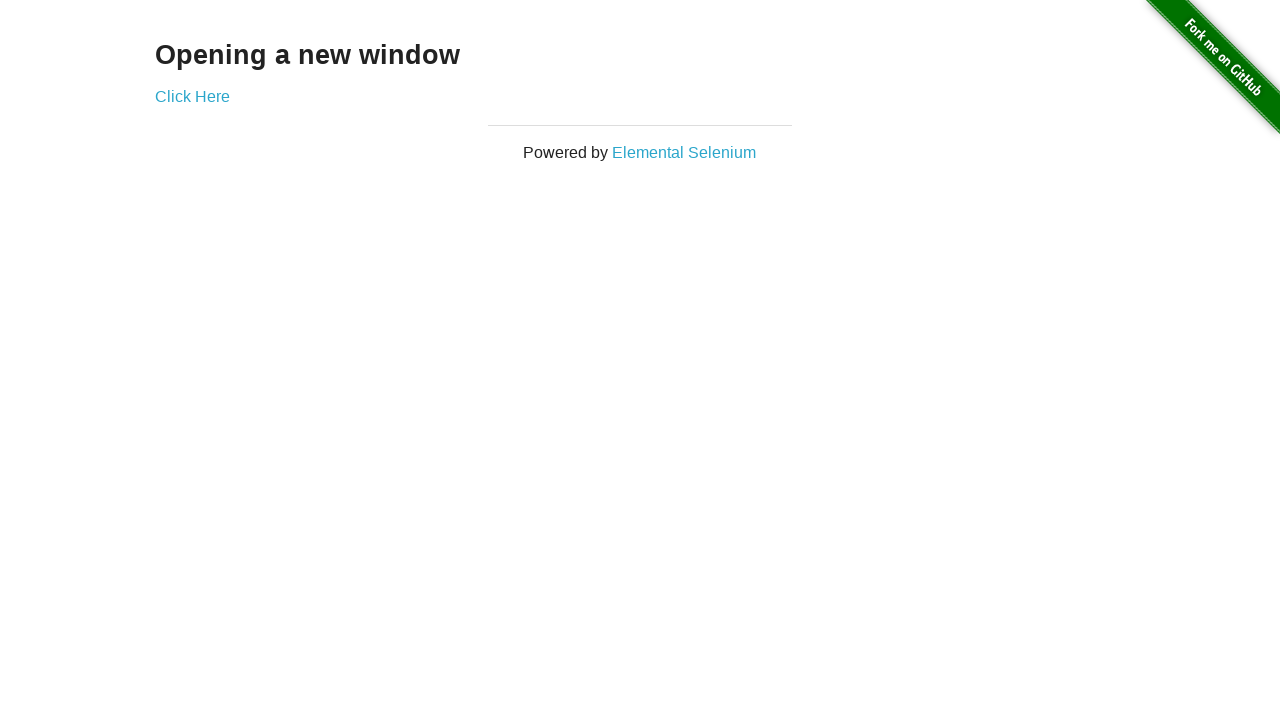

Clicked 'Click Here' link to open a new window at (192, 96) on xpath=//a[text()='Click Here']
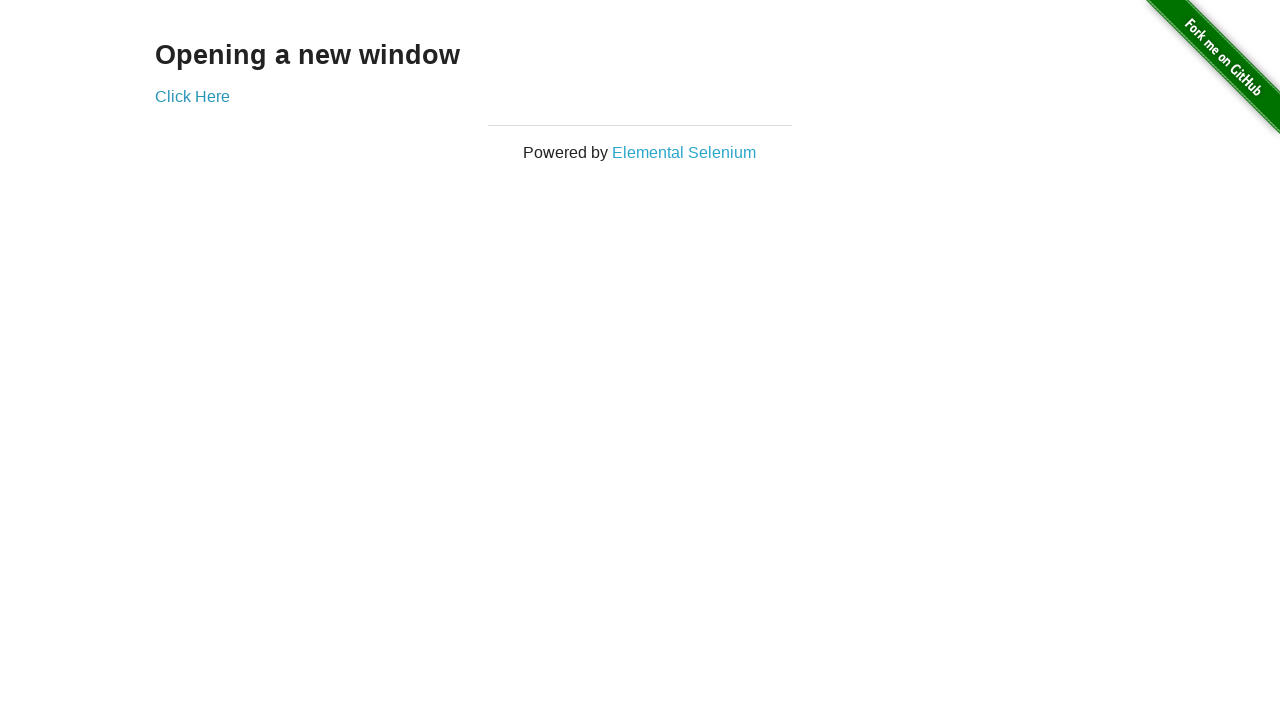

New window opened and captured
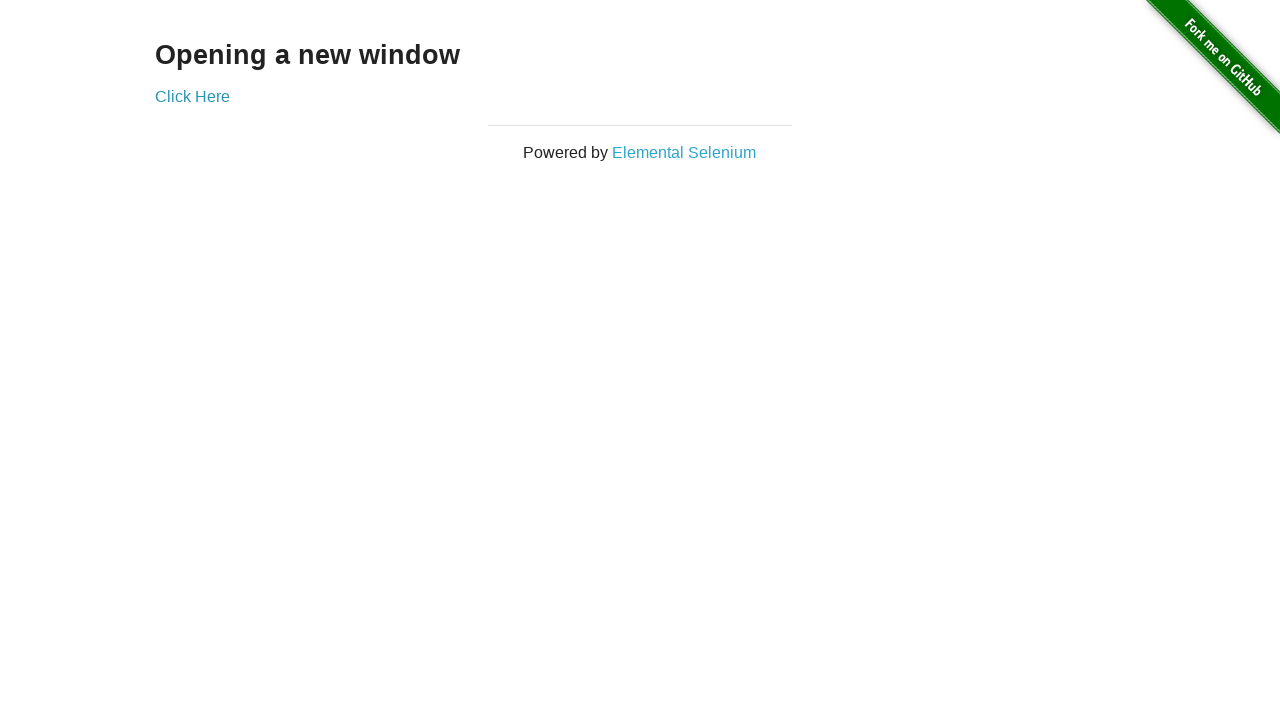

Verified new window title is 'New Window'
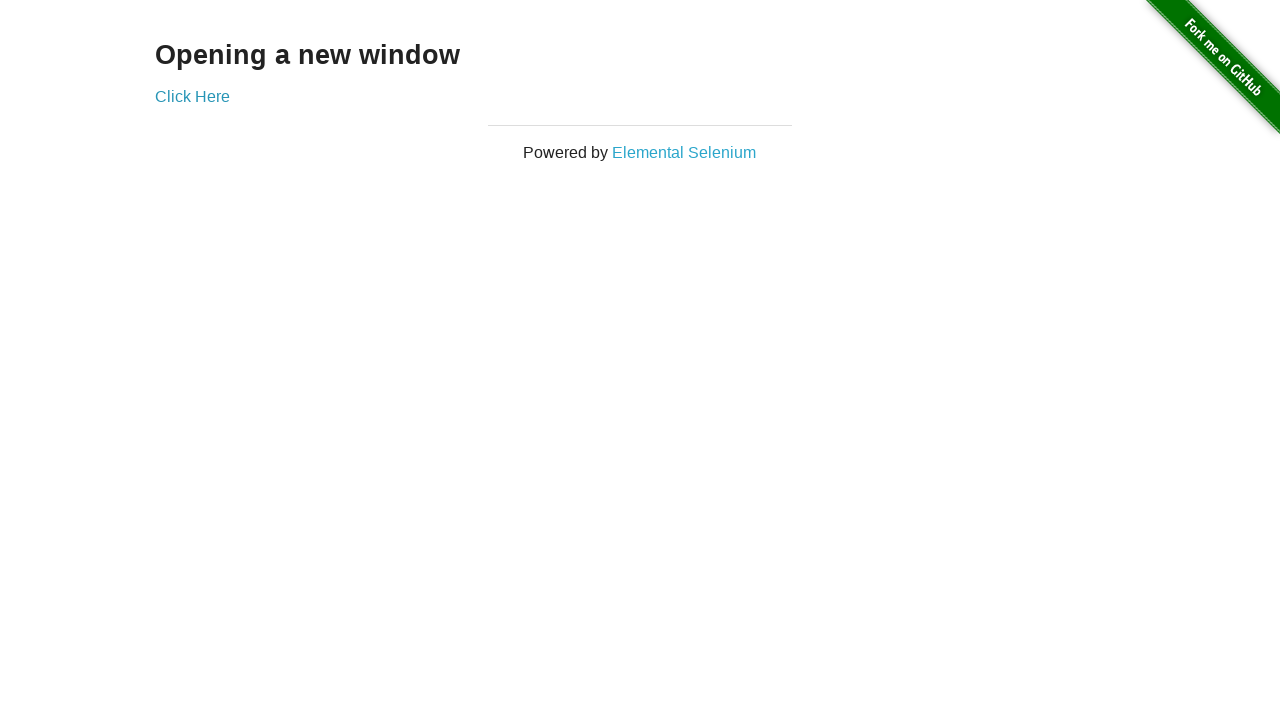

Located h3 element with text 'New Window' in new window
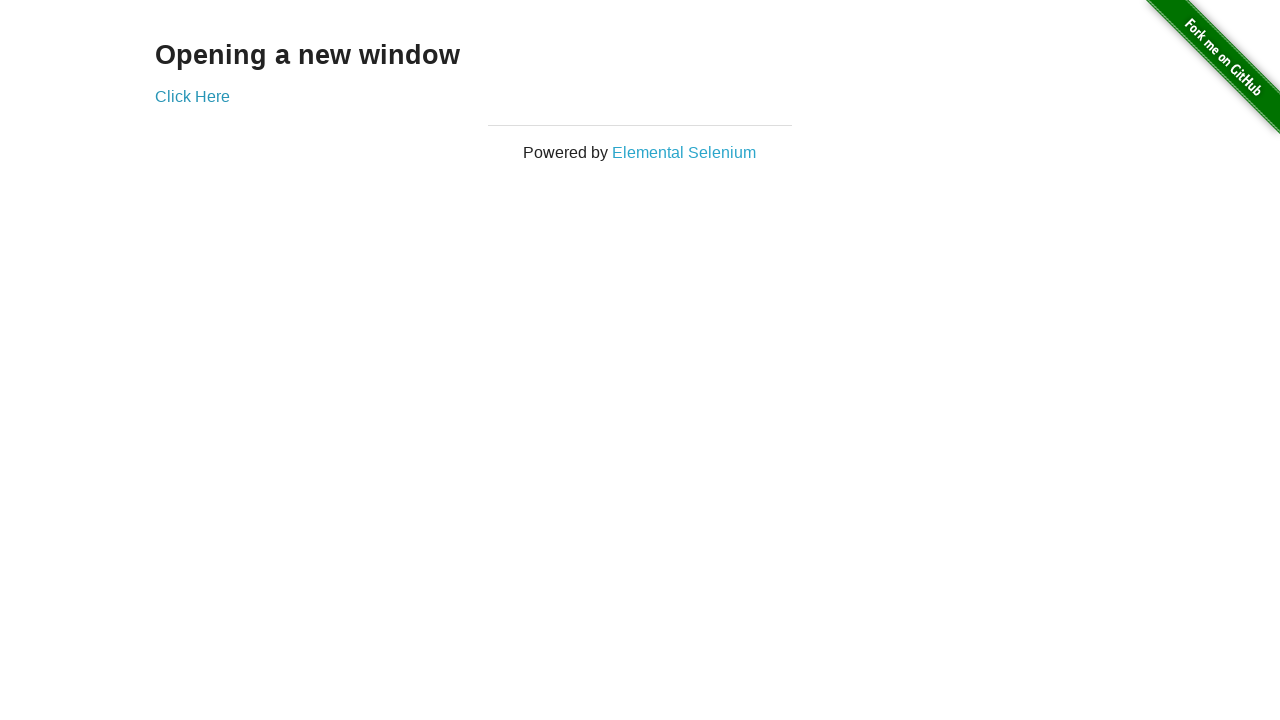

Verified h3 text content in new window is 'New Window'
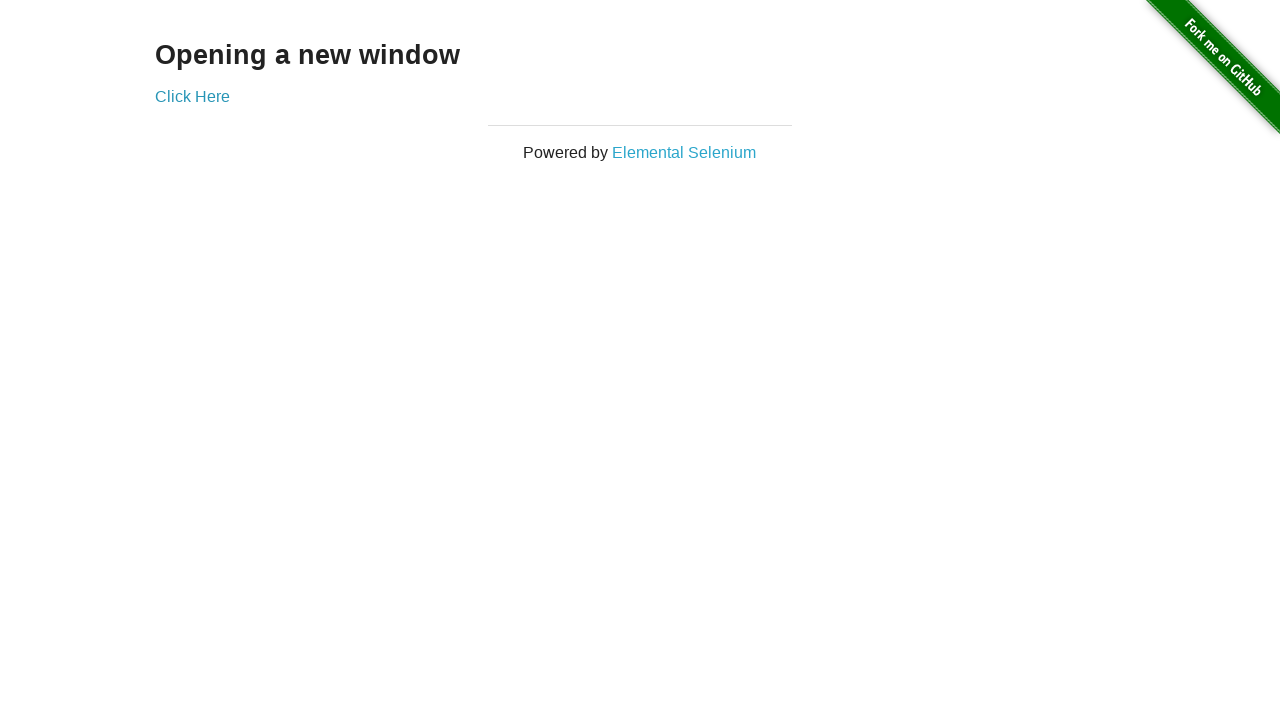

Switched back to original window
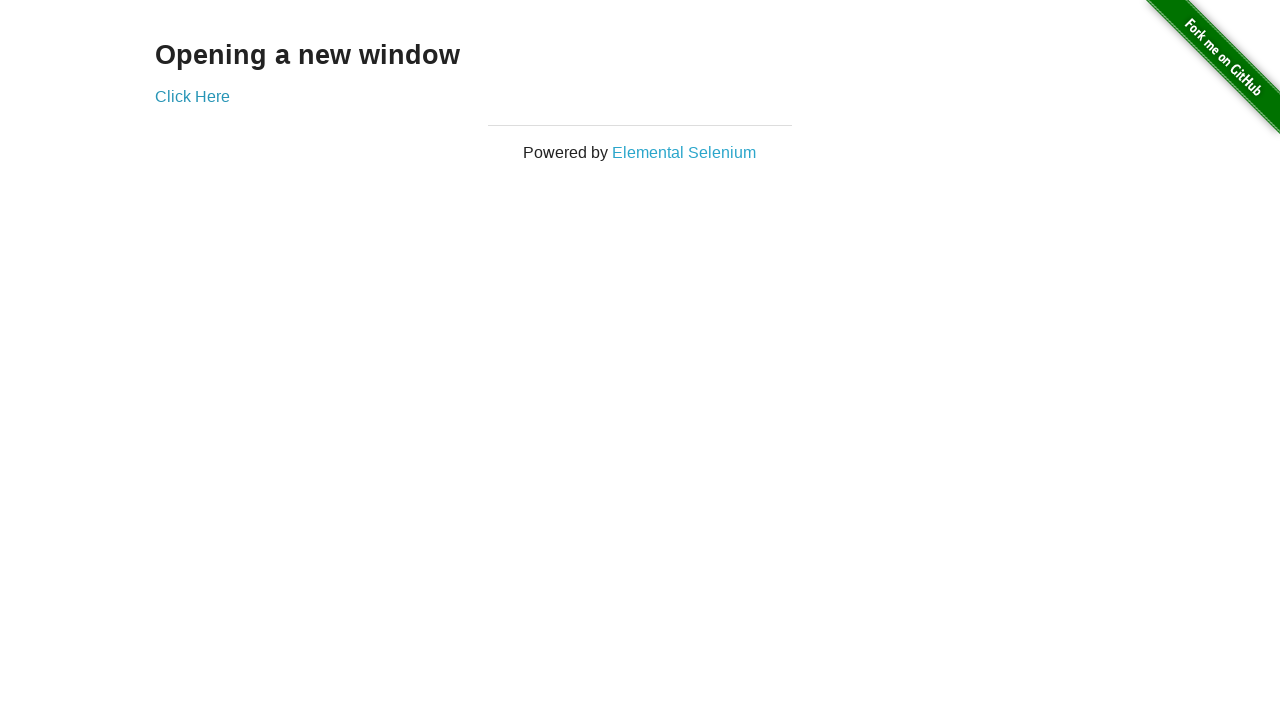

Verified original window title is still 'The Internet'
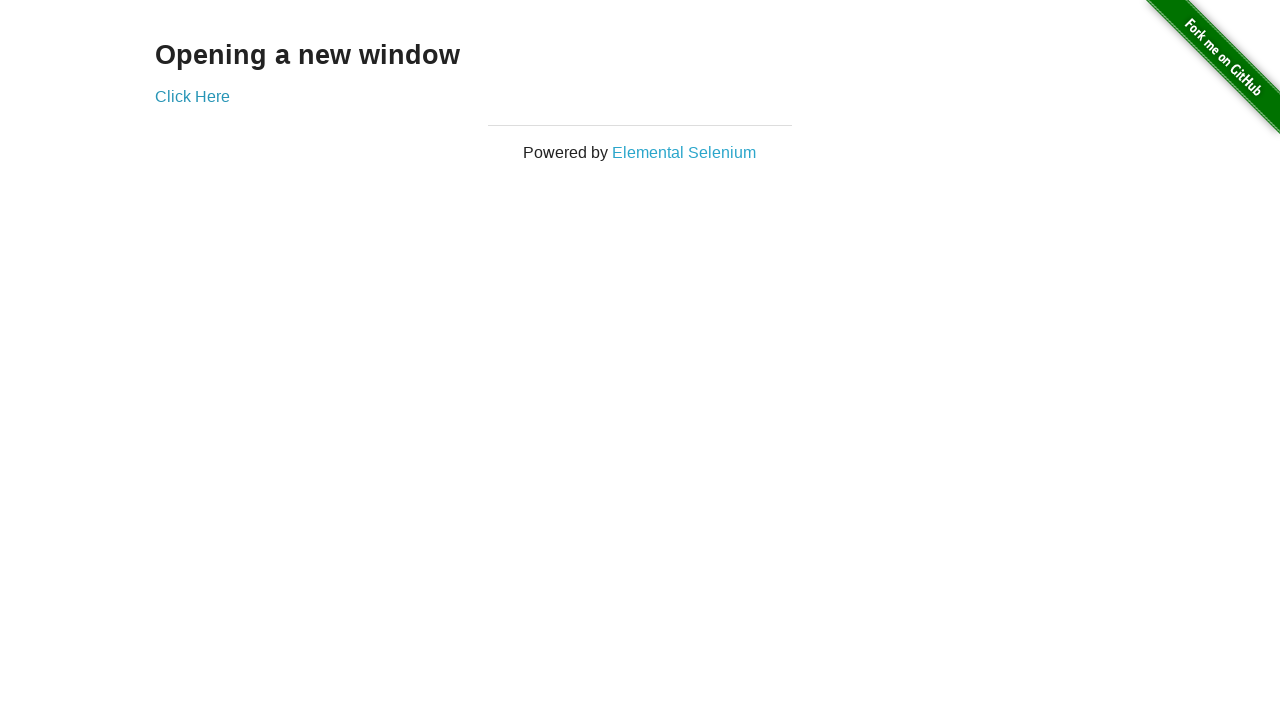

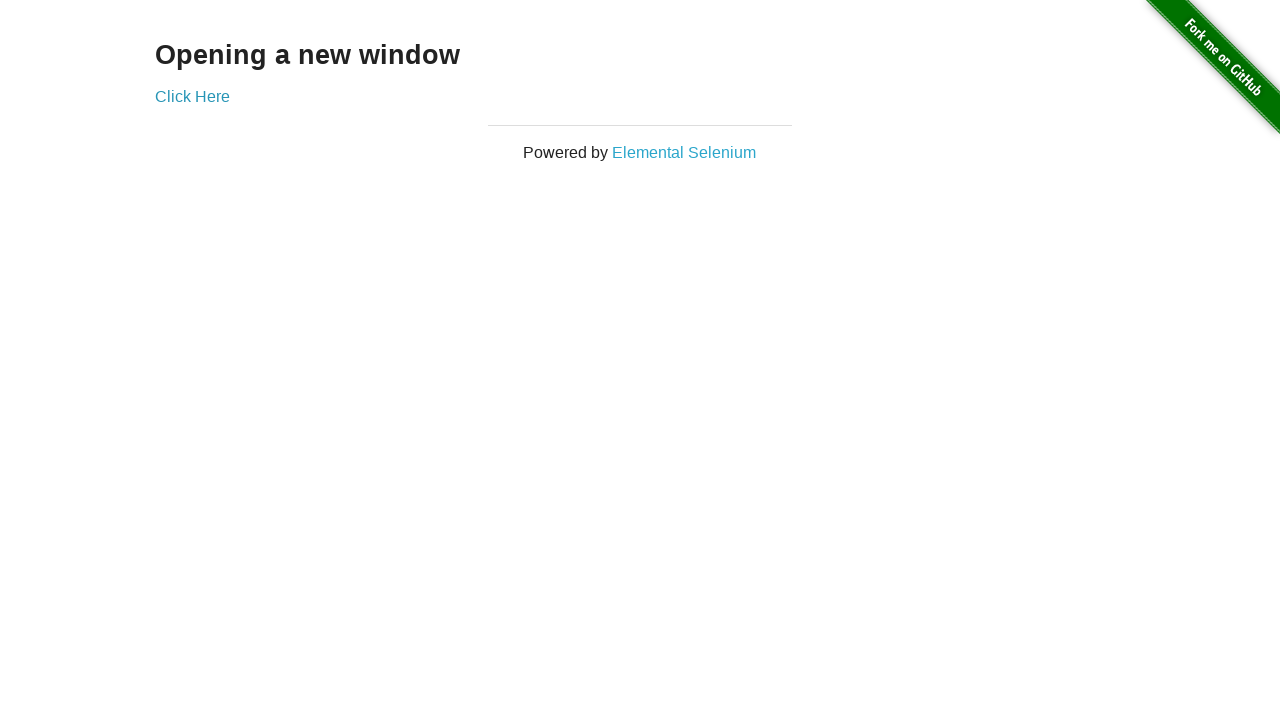